Tests a registration form by filling in first name, last name, and email fields, submitting the form, and verifying the success message is displayed.

Starting URL: http://suninjuly.github.io/registration1.html

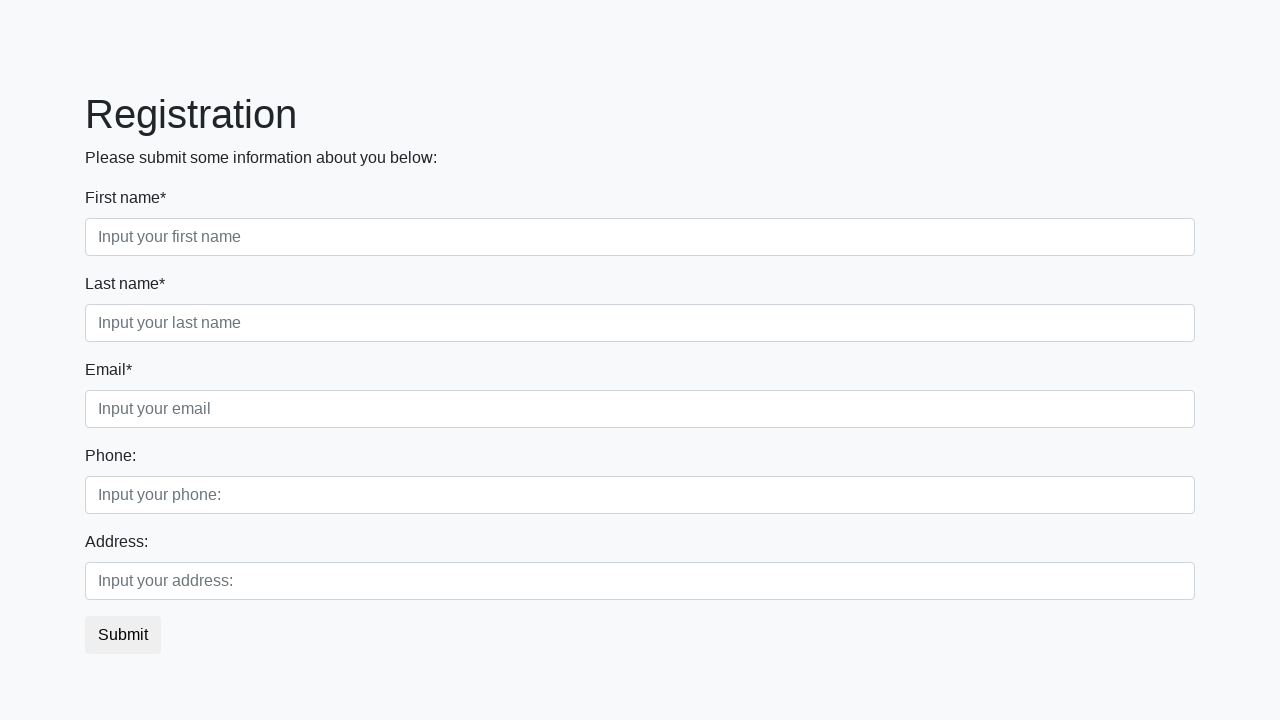

Filled first name field with 'Ivan' on .first[placeholder='Input your first name']
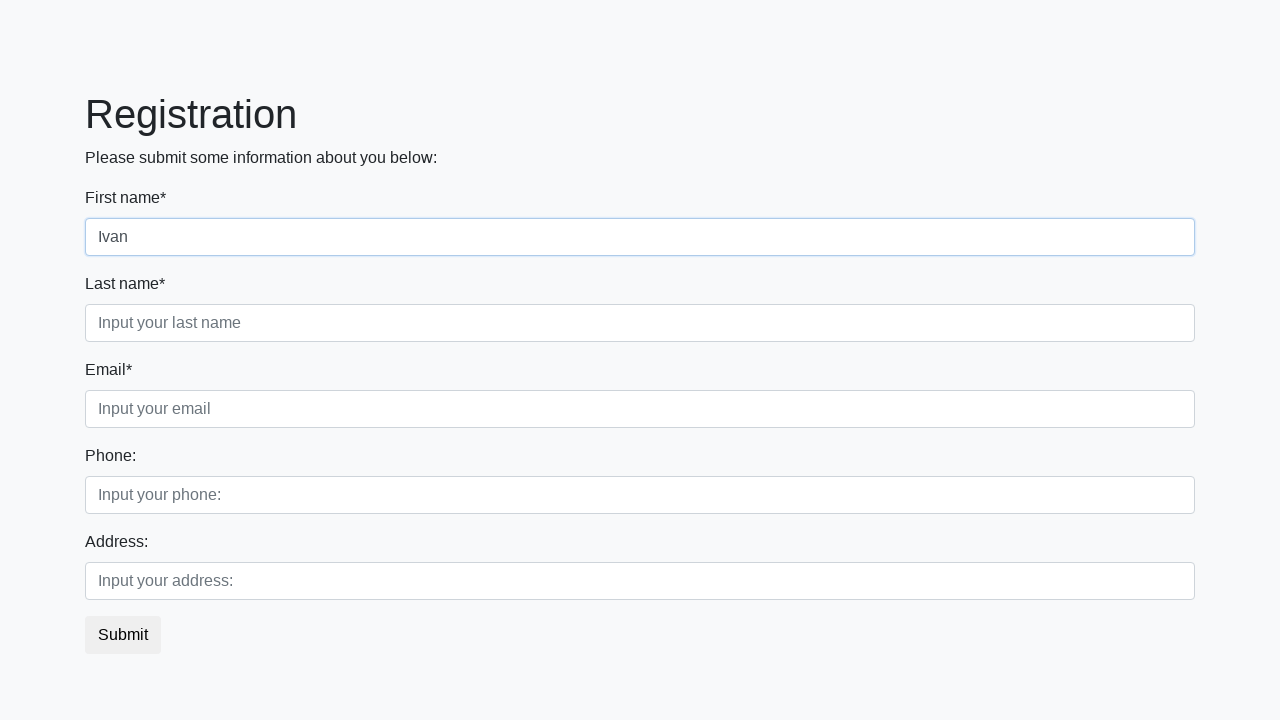

Filled last name field with 'Ivanov' on .second[placeholder='Input your last name']
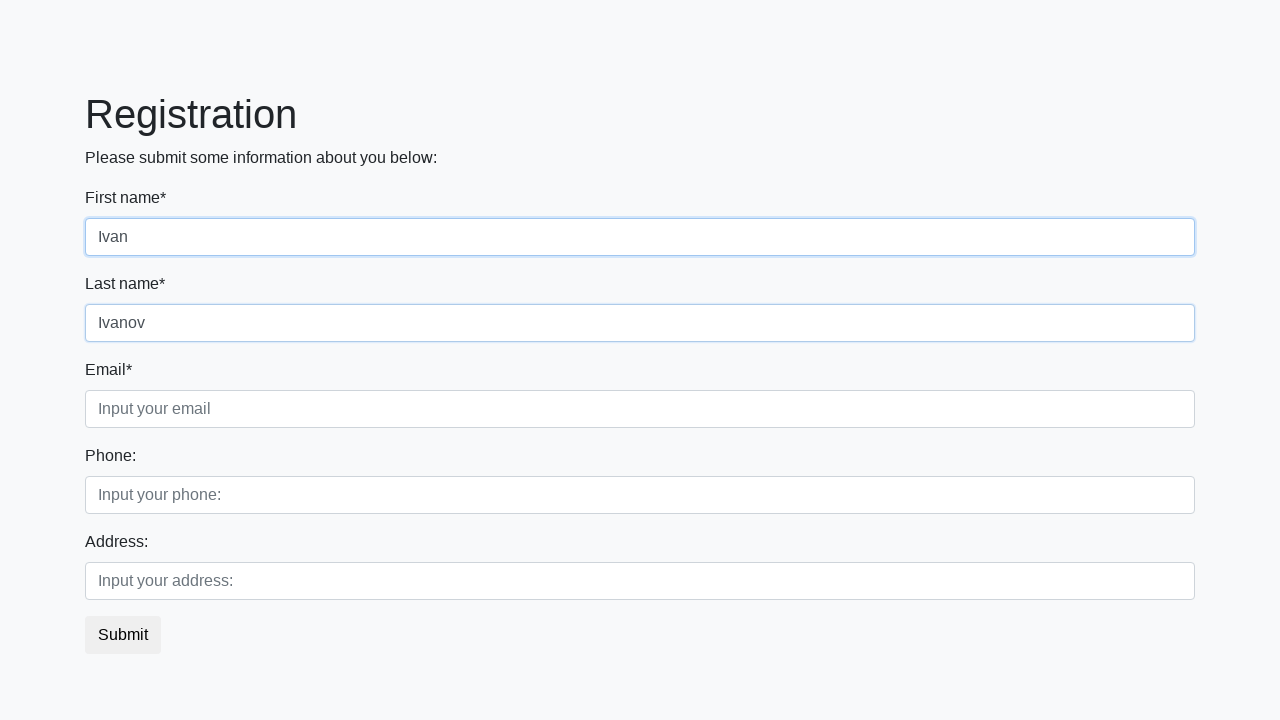

Filled email field with 'test@test.com' on .third[placeholder='Input your email']
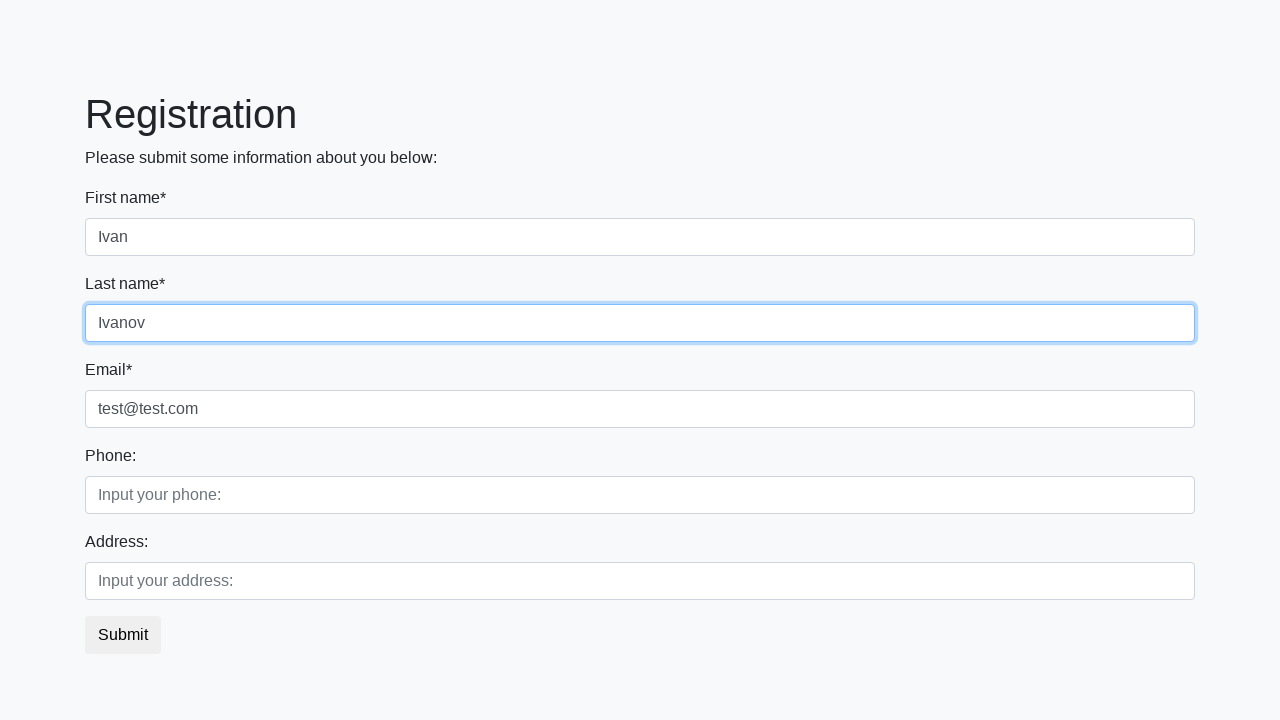

Clicked submit button to register at (123, 635) on button.btn
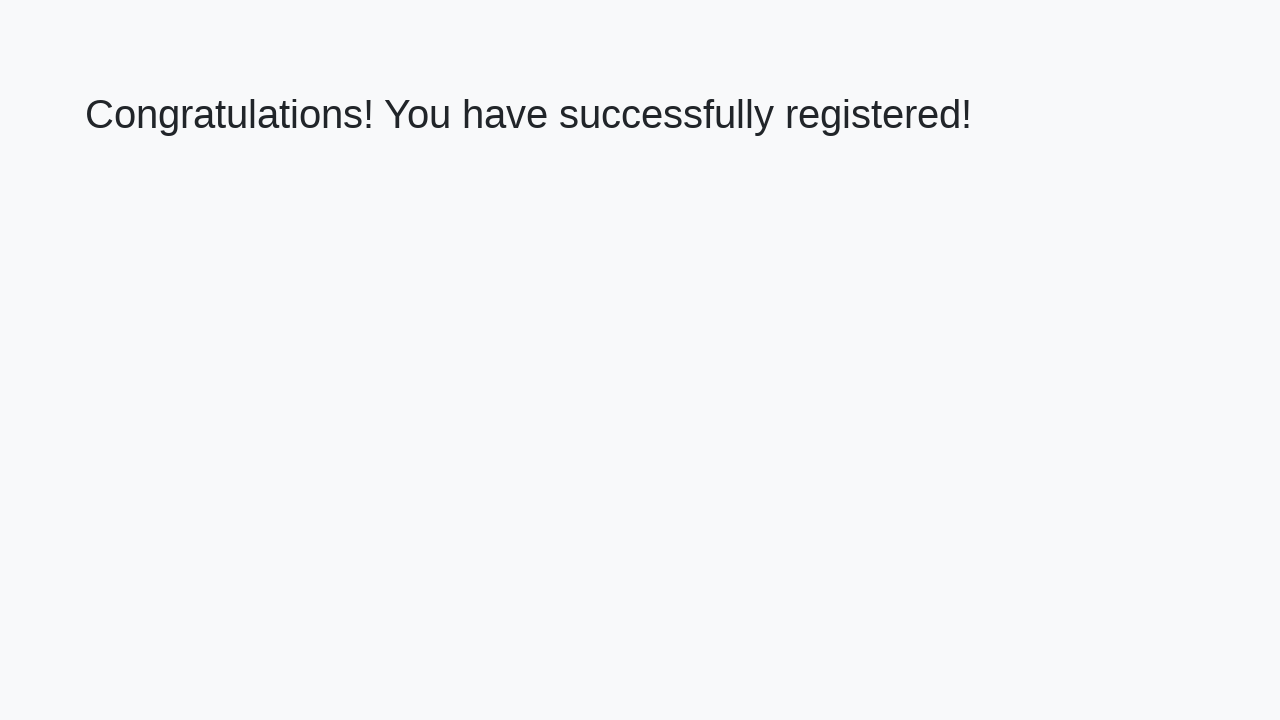

Success message heading loaded
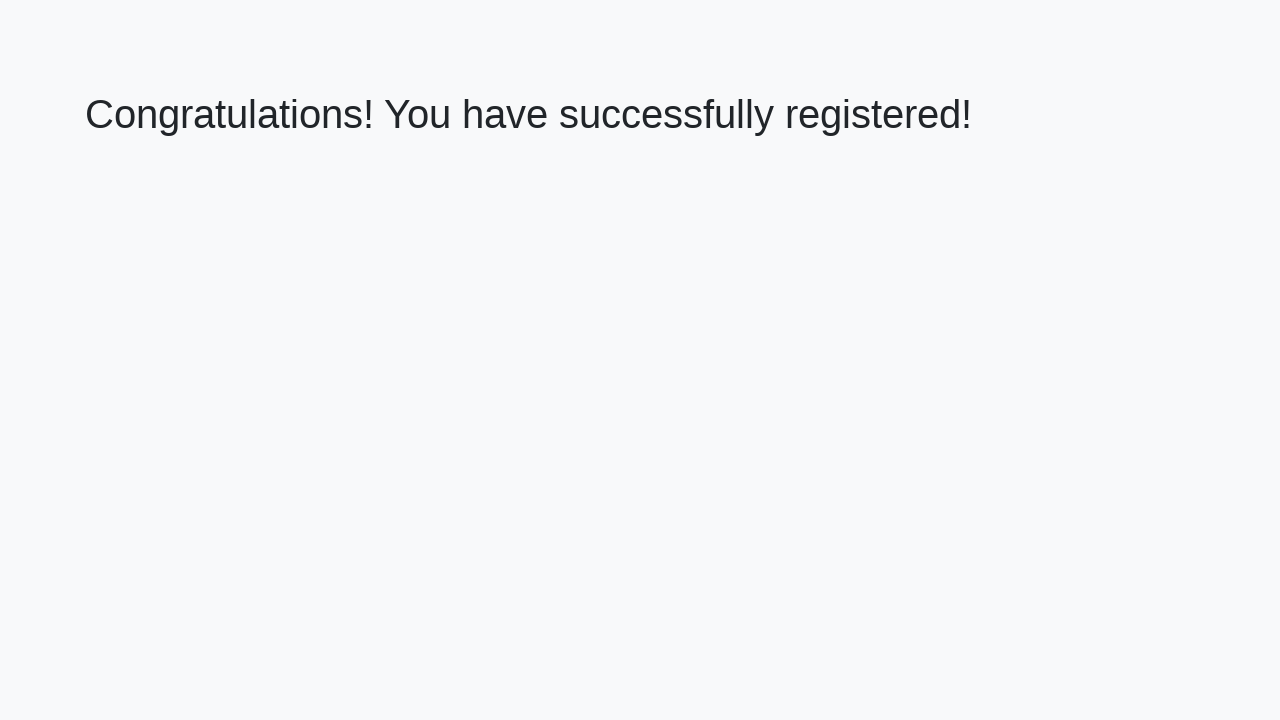

Retrieved success message text
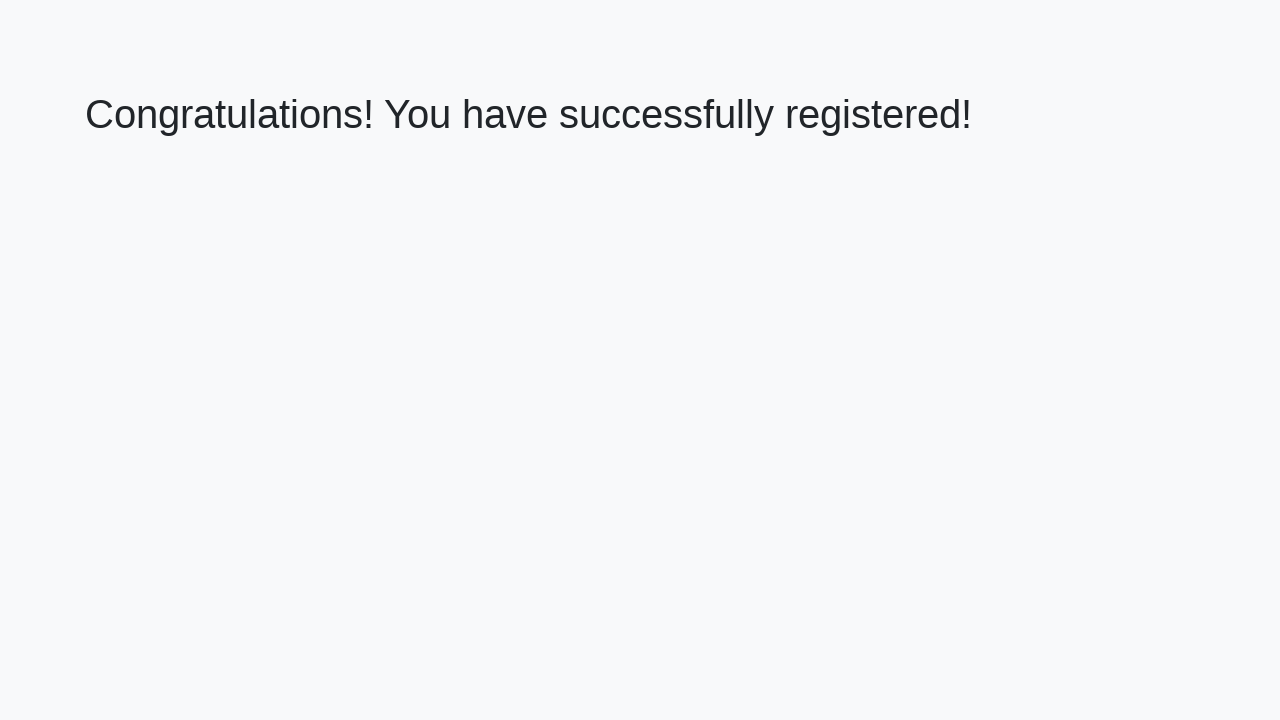

Verified success message: 'Congratulations! You have successfully registered!'
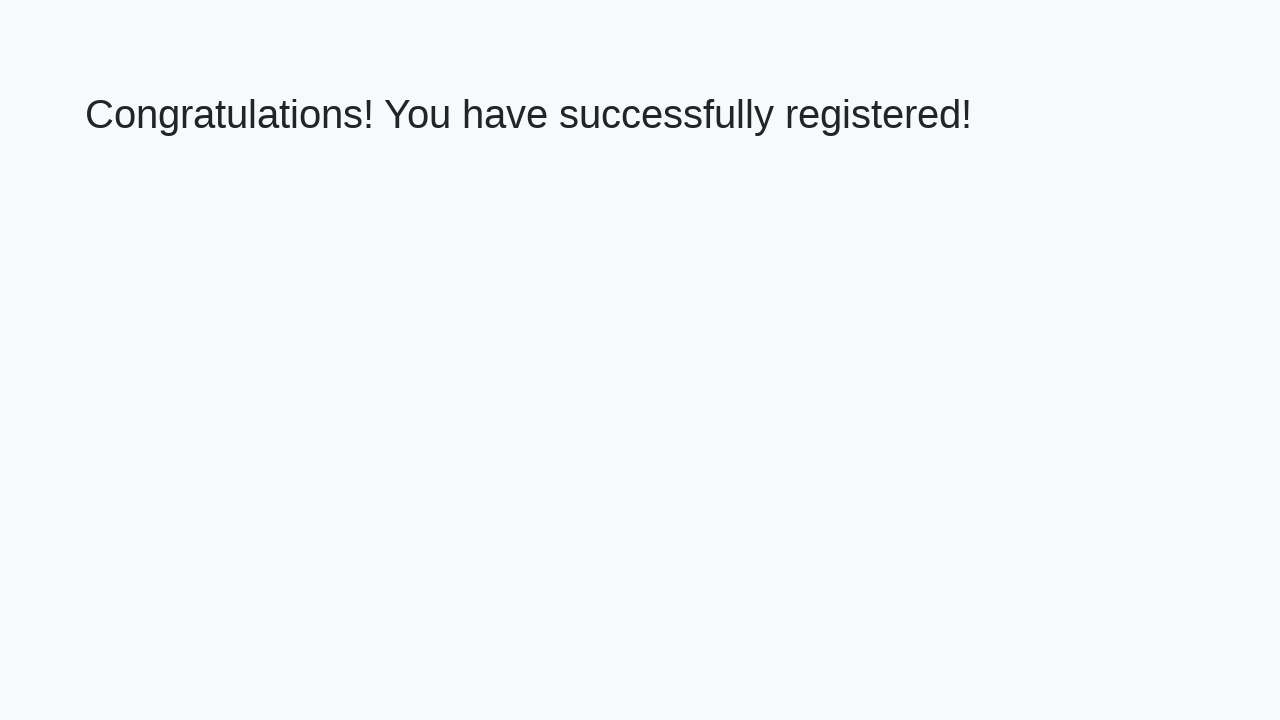

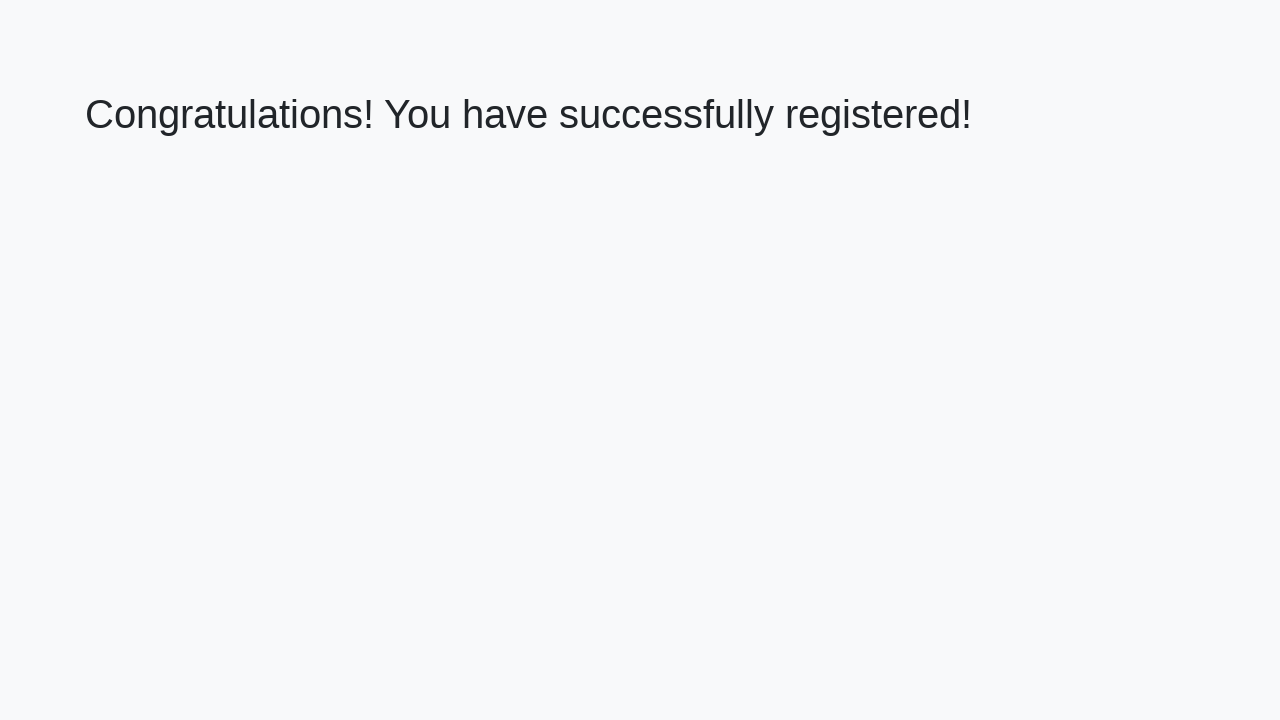